Tests filtering todos by Active status and using browser back button to navigate filters

Starting URL: https://demo.playwright.dev/todomvc

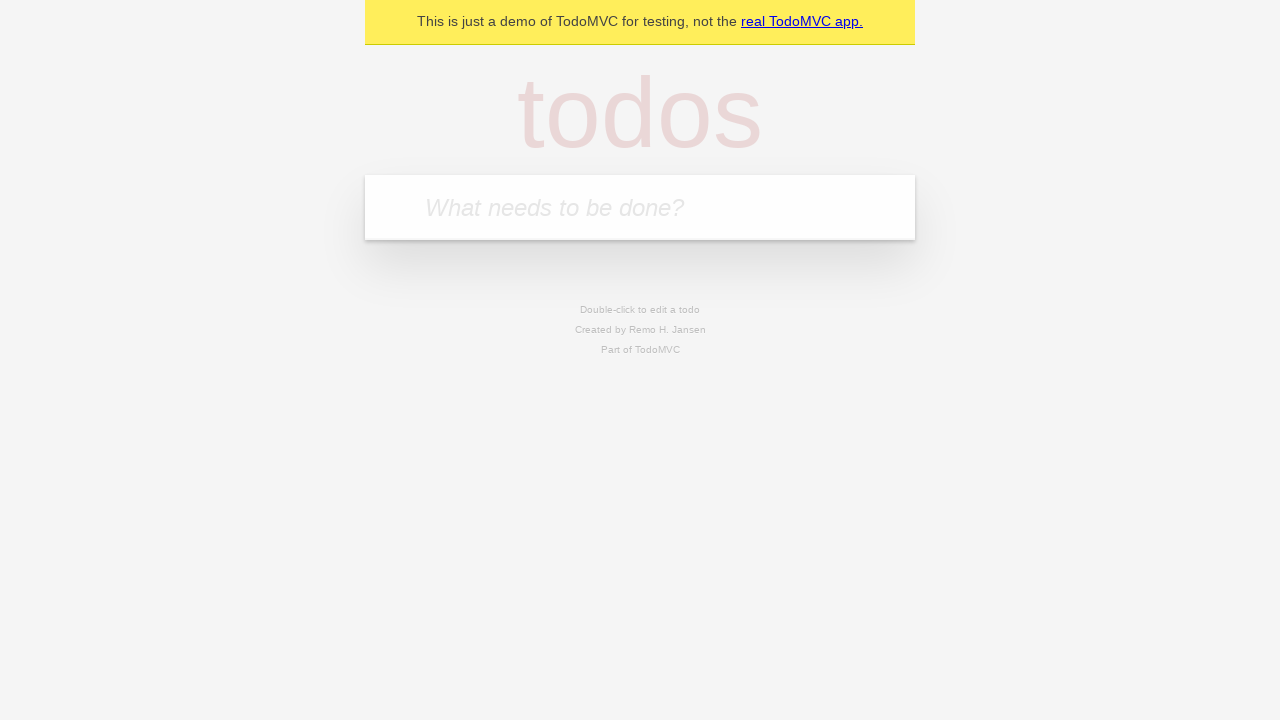

Filled todo input with 'buy some cheese' on internal:attr=[placeholder="What needs to be done?"i]
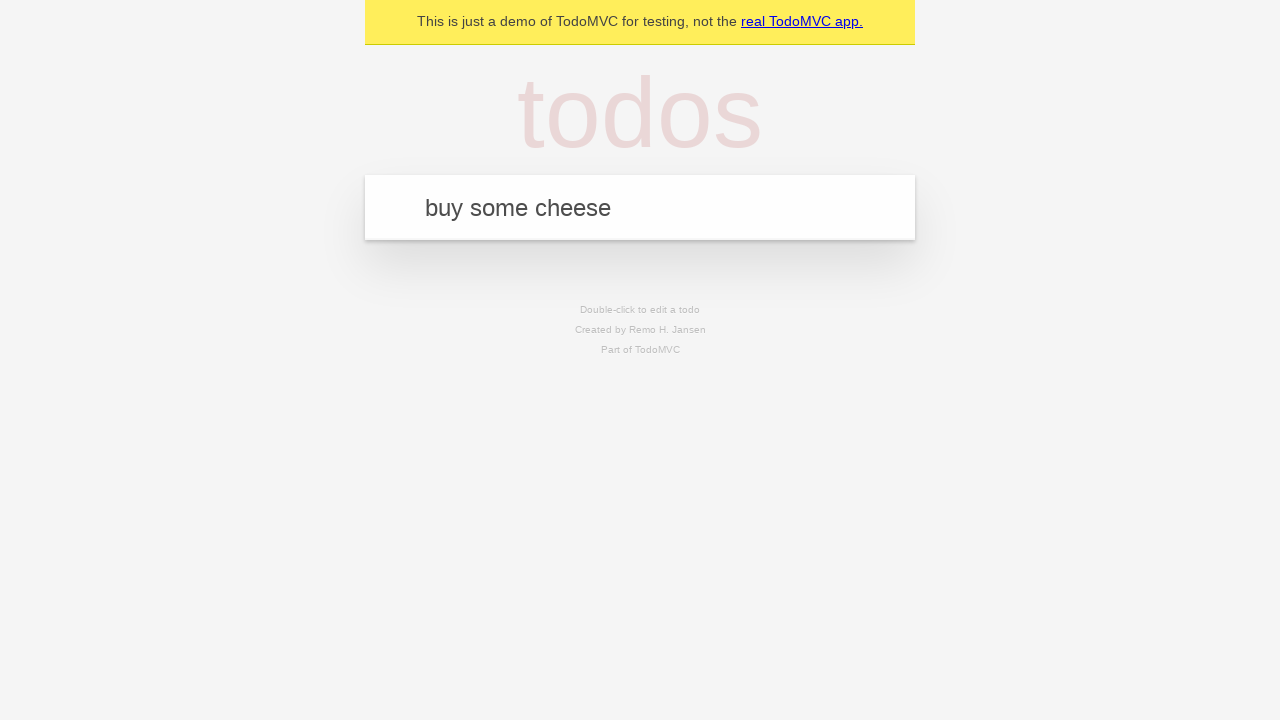

Pressed Enter to create todo 'buy some cheese' on internal:attr=[placeholder="What needs to be done?"i]
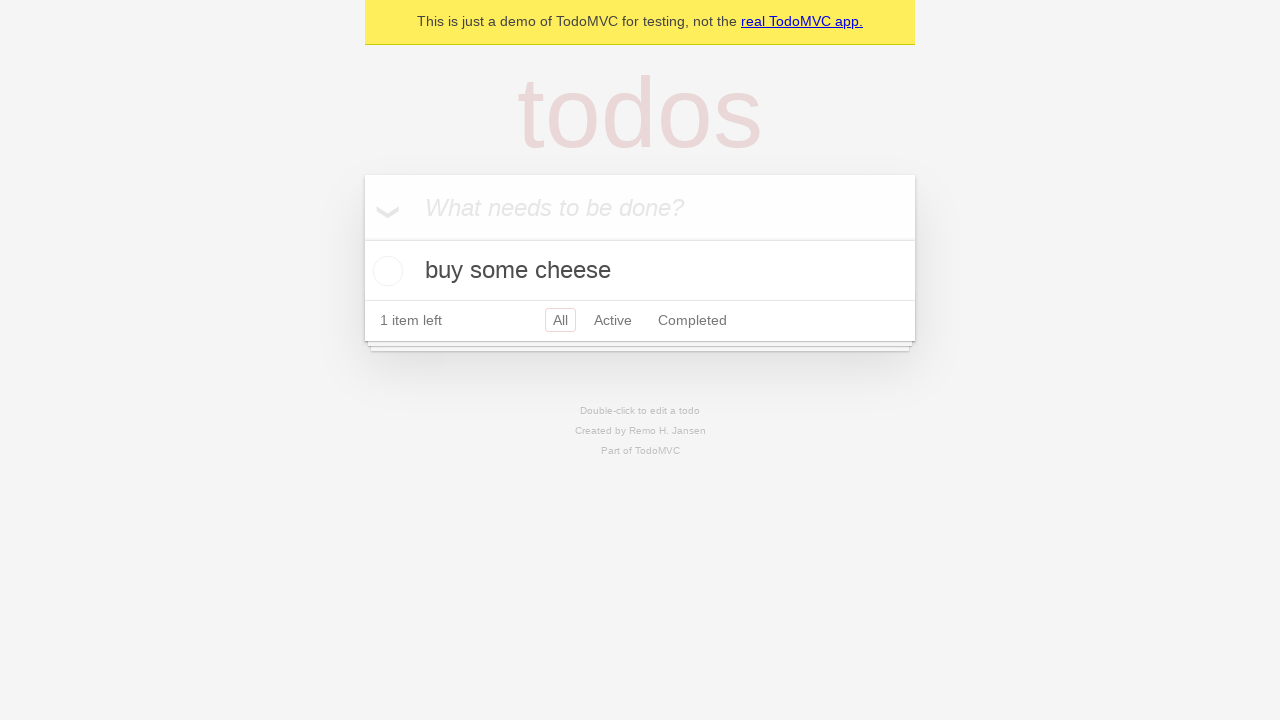

Filled todo input with 'feed the cat' on internal:attr=[placeholder="What needs to be done?"i]
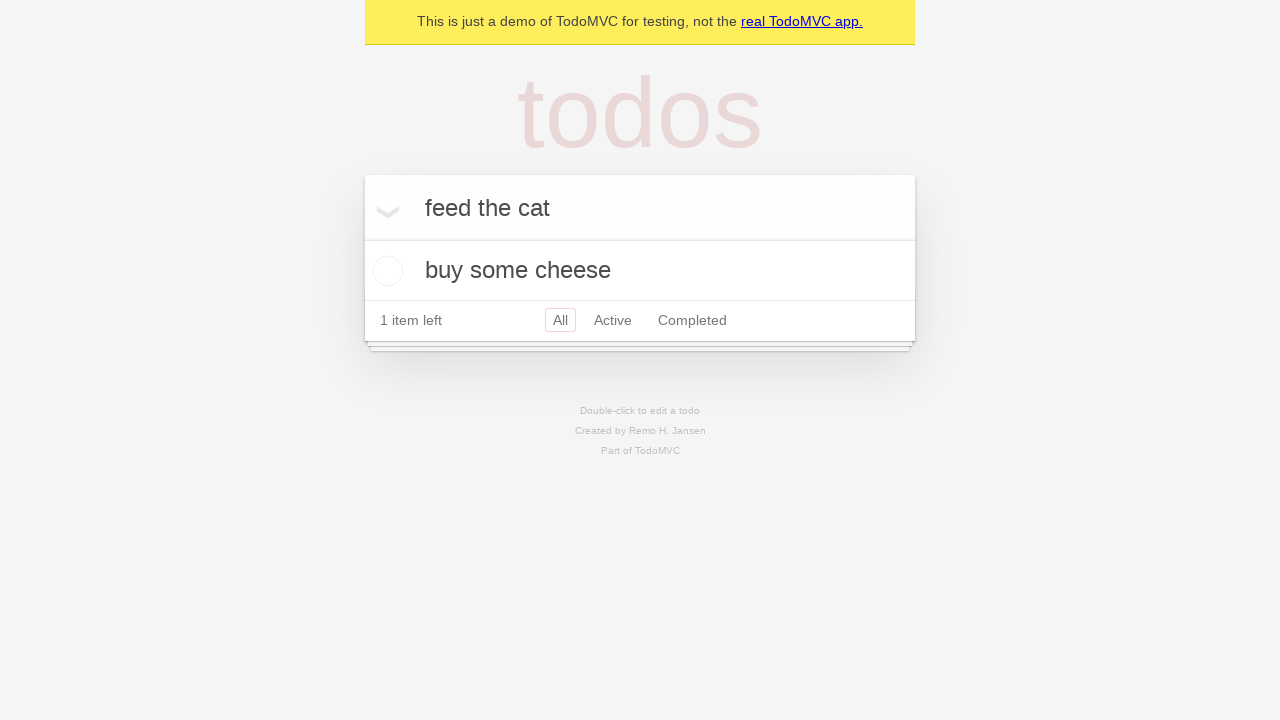

Pressed Enter to create todo 'feed the cat' on internal:attr=[placeholder="What needs to be done?"i]
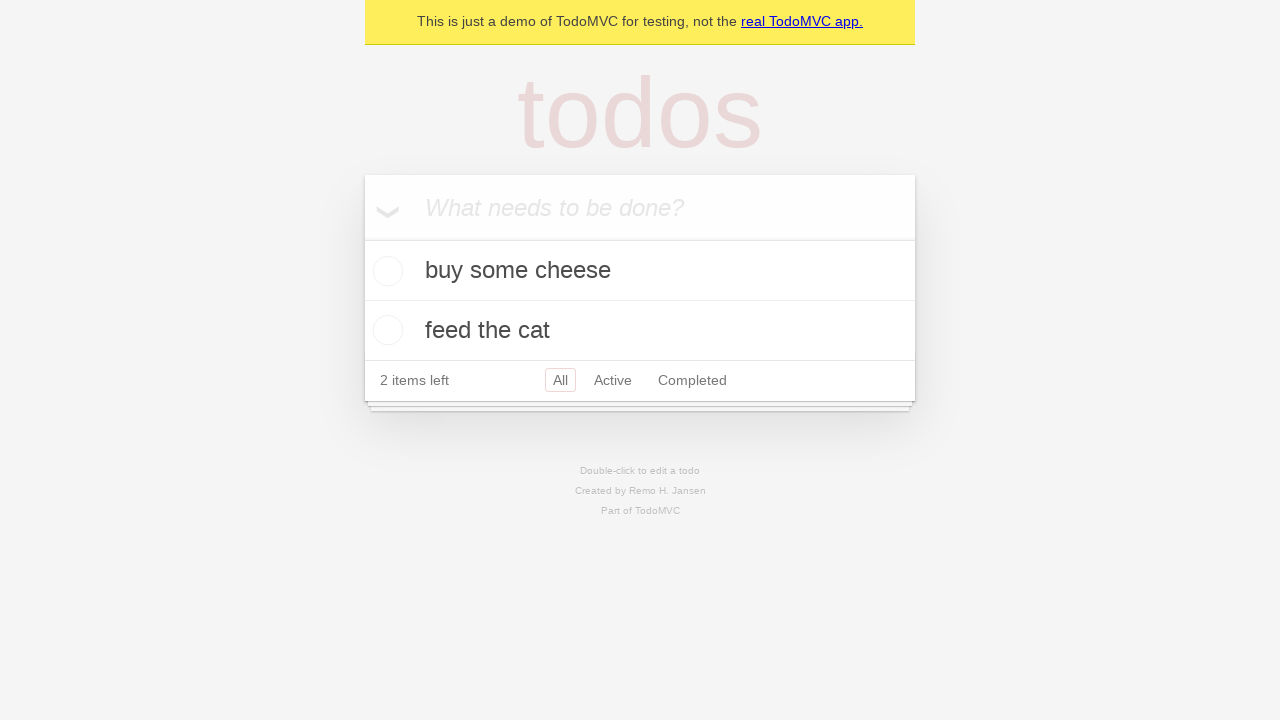

Filled todo input with 'book a doctors appointment' on internal:attr=[placeholder="What needs to be done?"i]
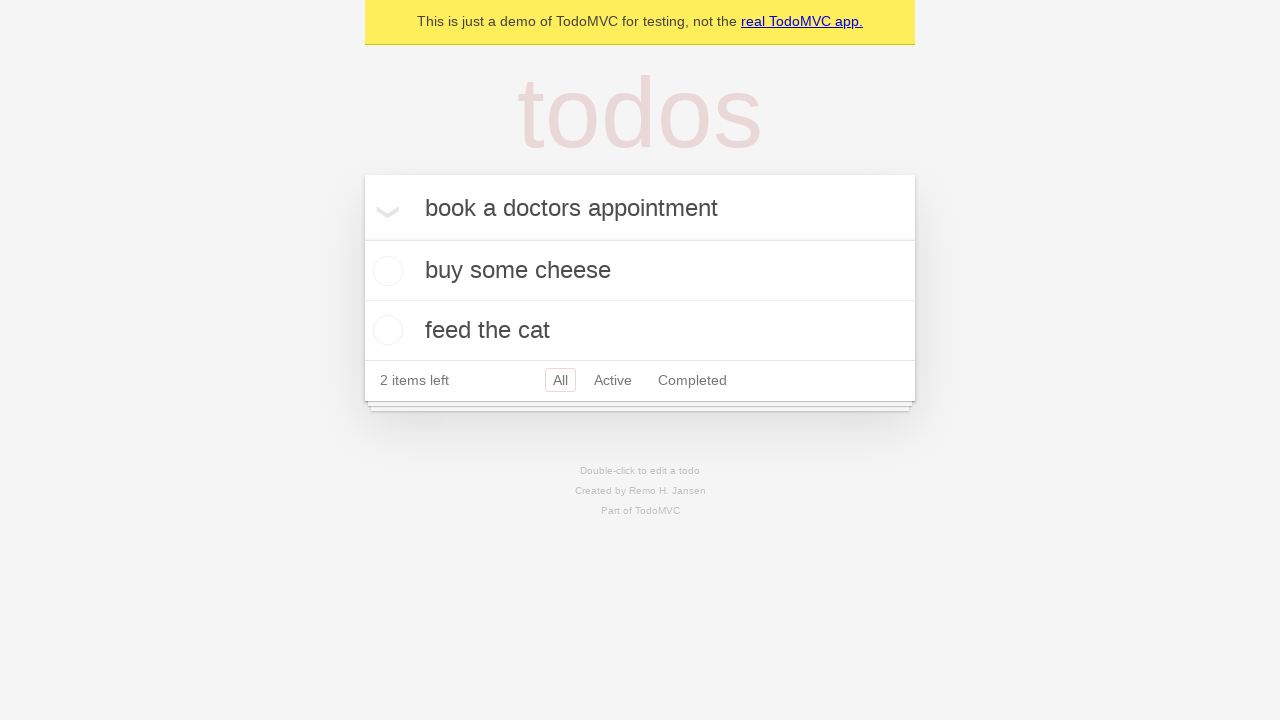

Pressed Enter to create todo 'book a doctors appointment' on internal:attr=[placeholder="What needs to be done?"i]
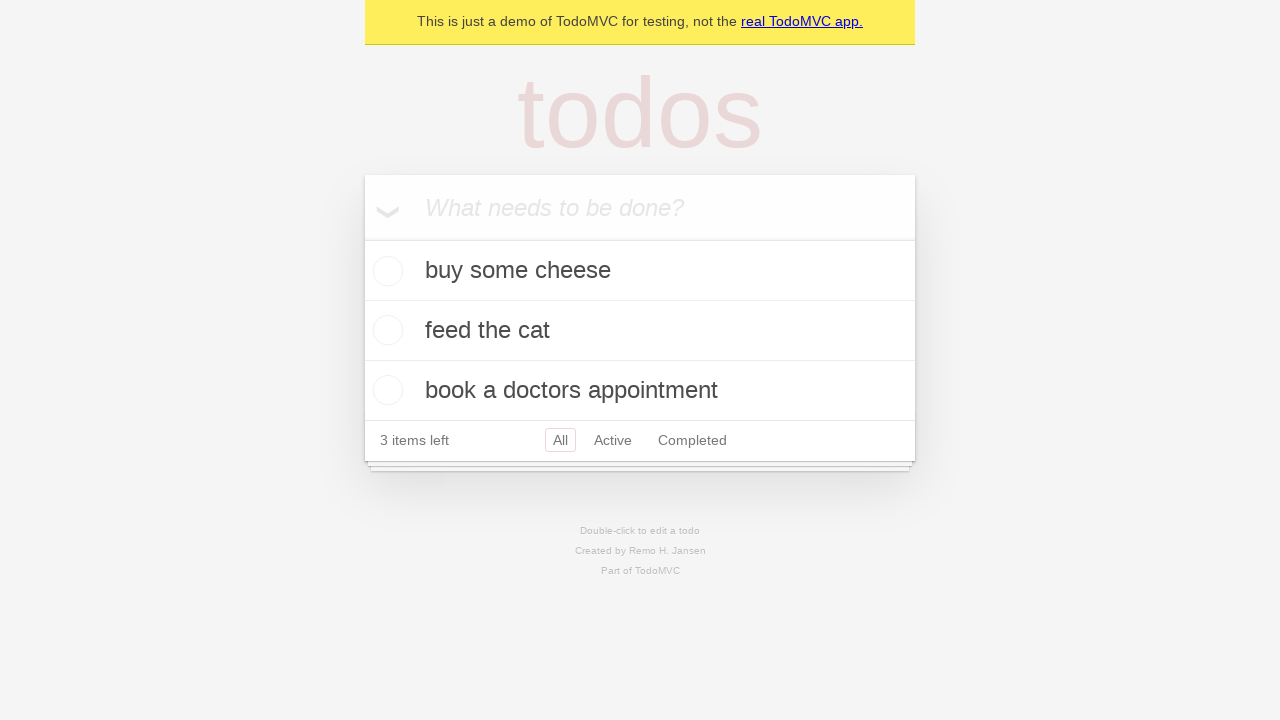

Checked the second todo item at (385, 330) on internal:testid=[data-testid="todo-item"s] >> nth=1 >> internal:role=checkbox
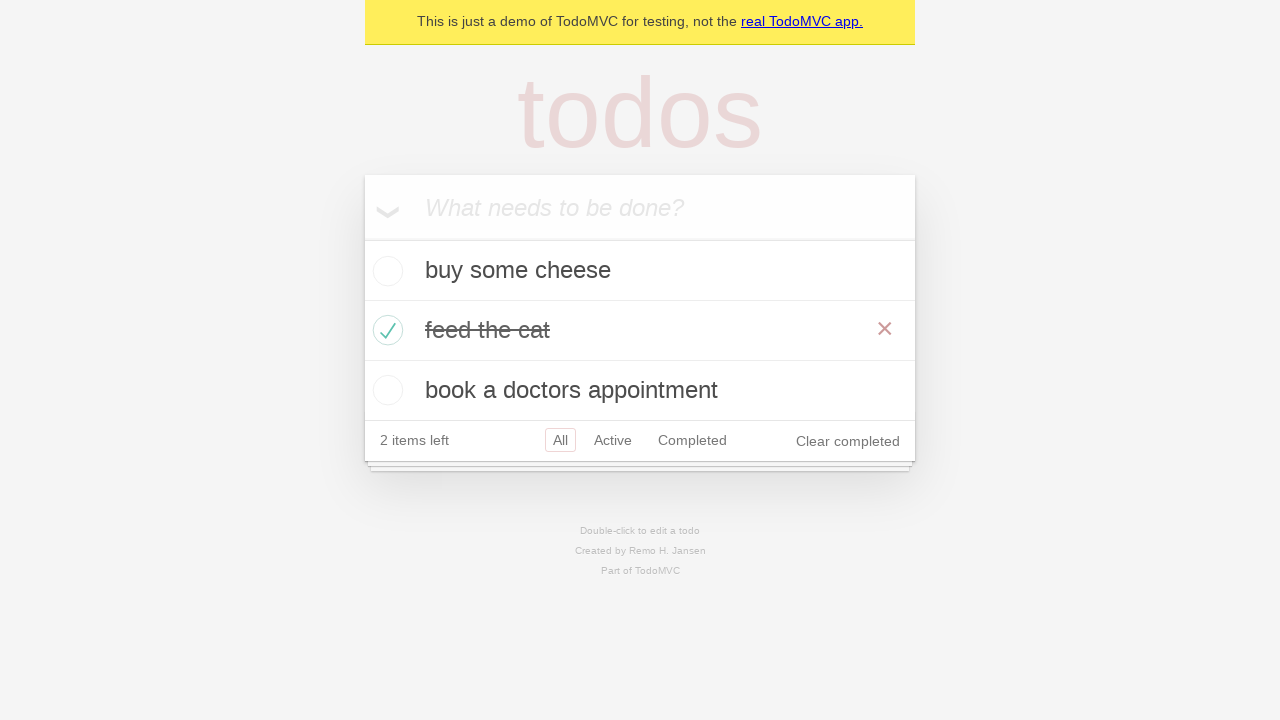

Clicked 'All' filter link at (560, 440) on internal:role=link[name="All"i]
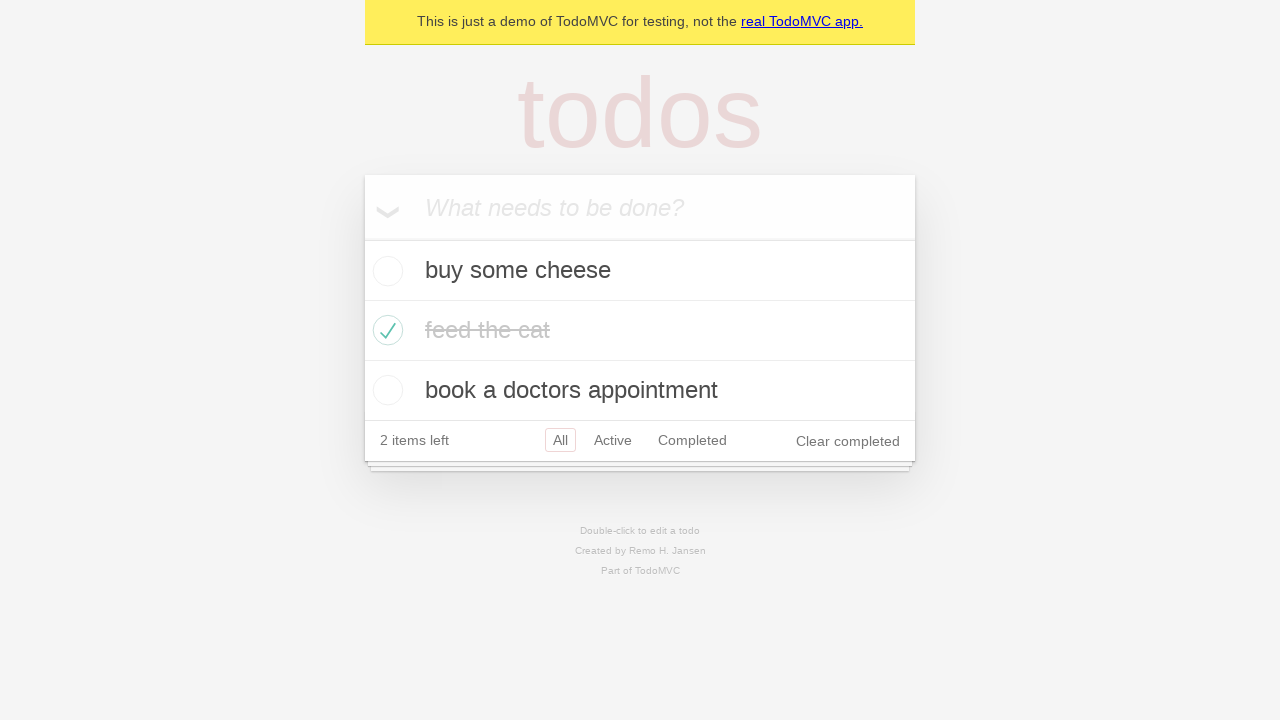

Clicked 'Active' filter link at (613, 440) on internal:role=link[name="Active"i]
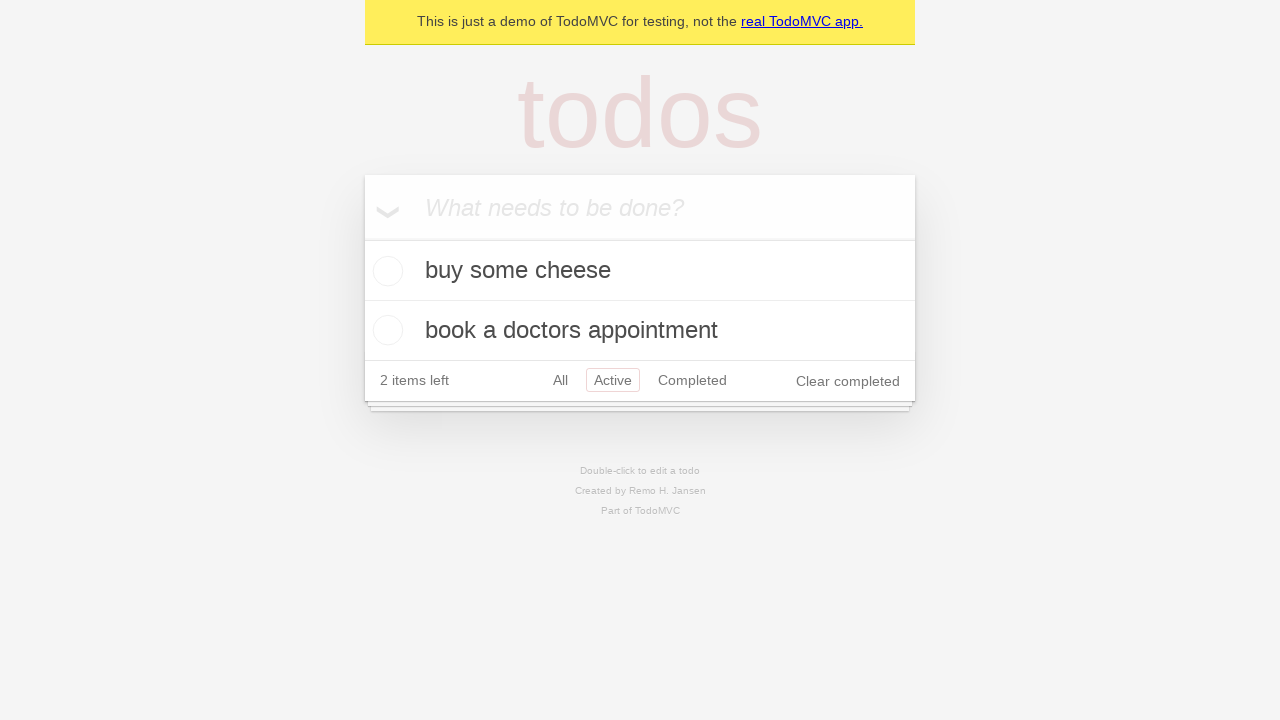

Clicked 'Completed' filter link at (692, 380) on internal:role=link[name="Completed"i]
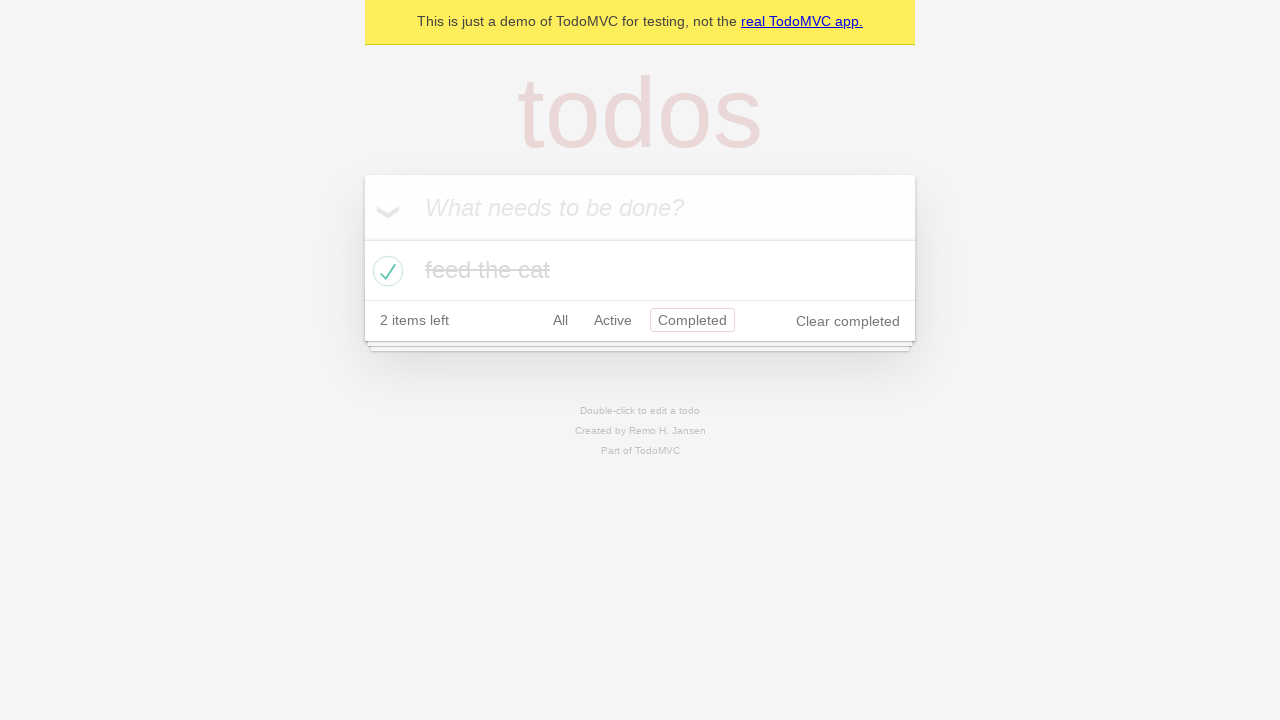

Navigated back to 'Active' filter view
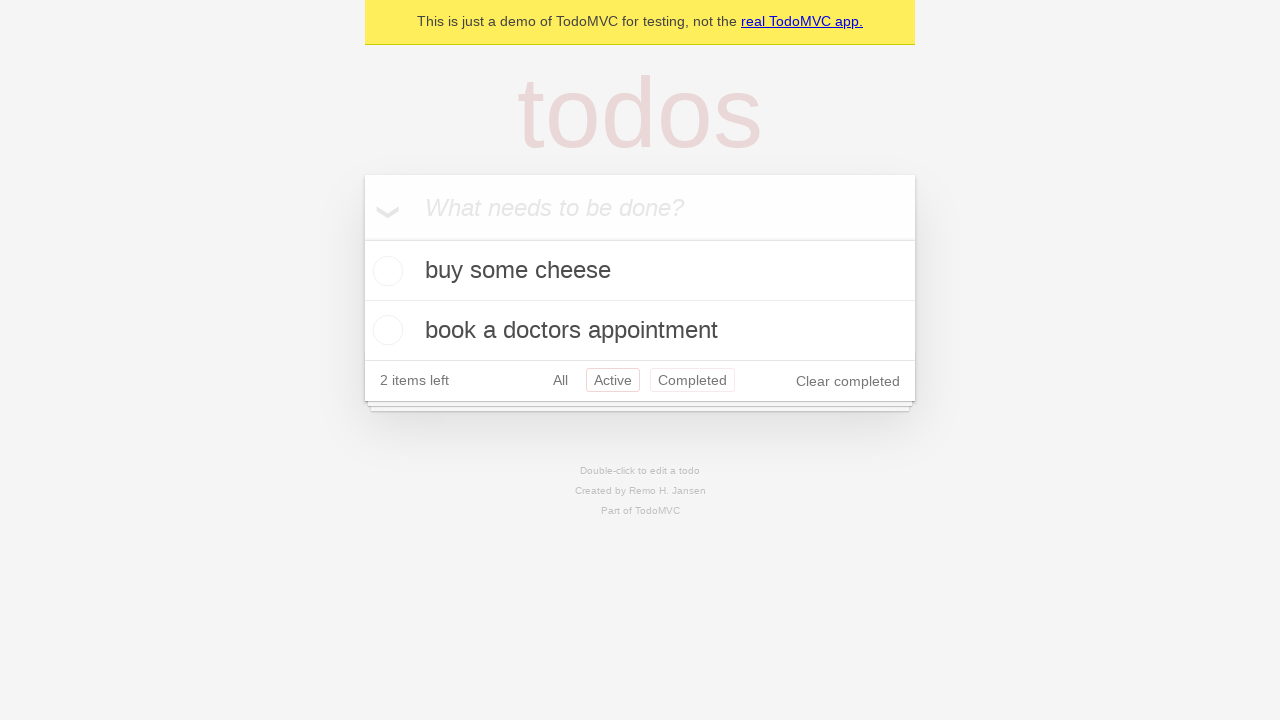

Navigated back to 'All' filter view
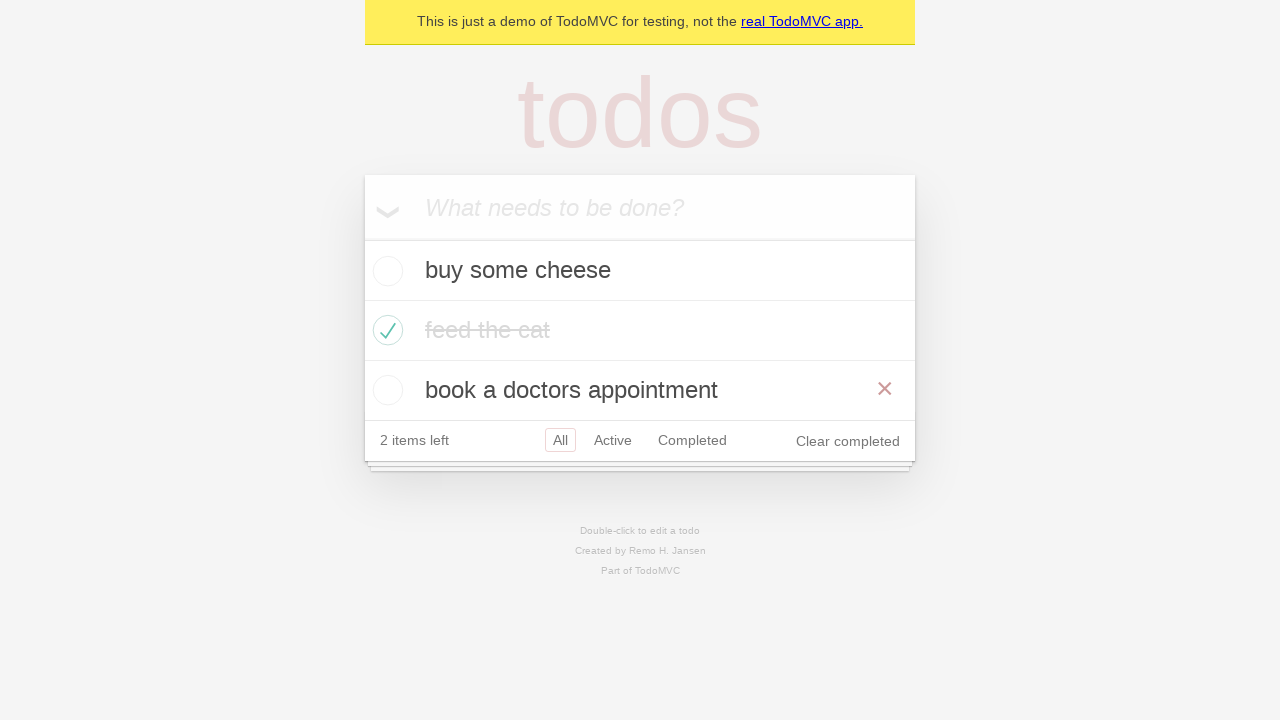

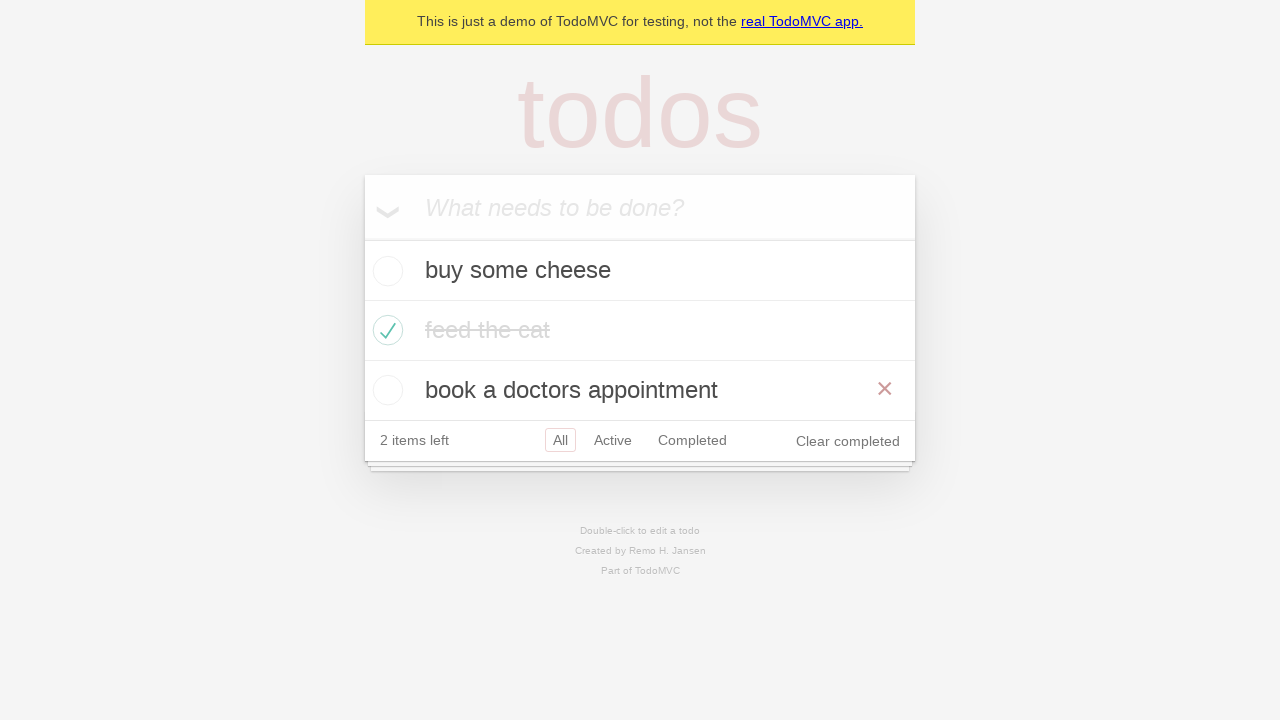